Tests browser alert handling by clicking a confirm button and dismissing the resulting alert dialog

Starting URL: https://testpages.herokuapp.com/styled/alerts/alert-test.html

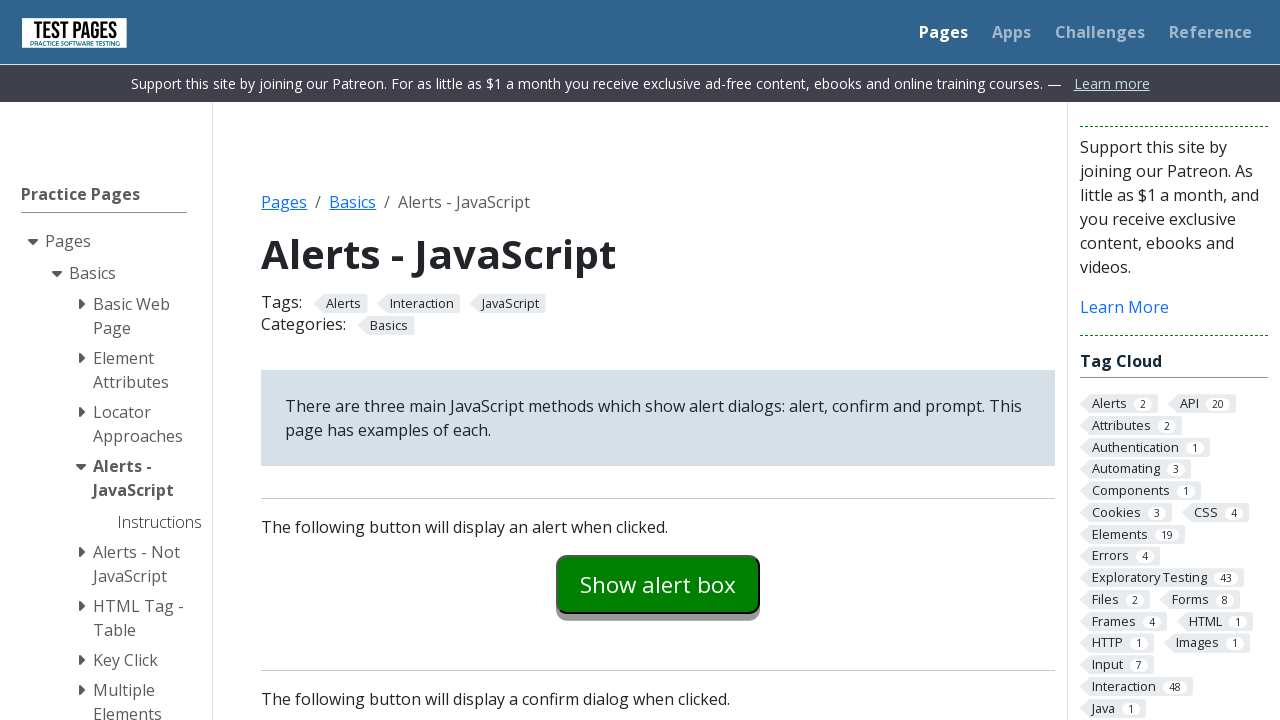

Clicked confirm example button to trigger alert dialog at (658, 360) on #confirmexample
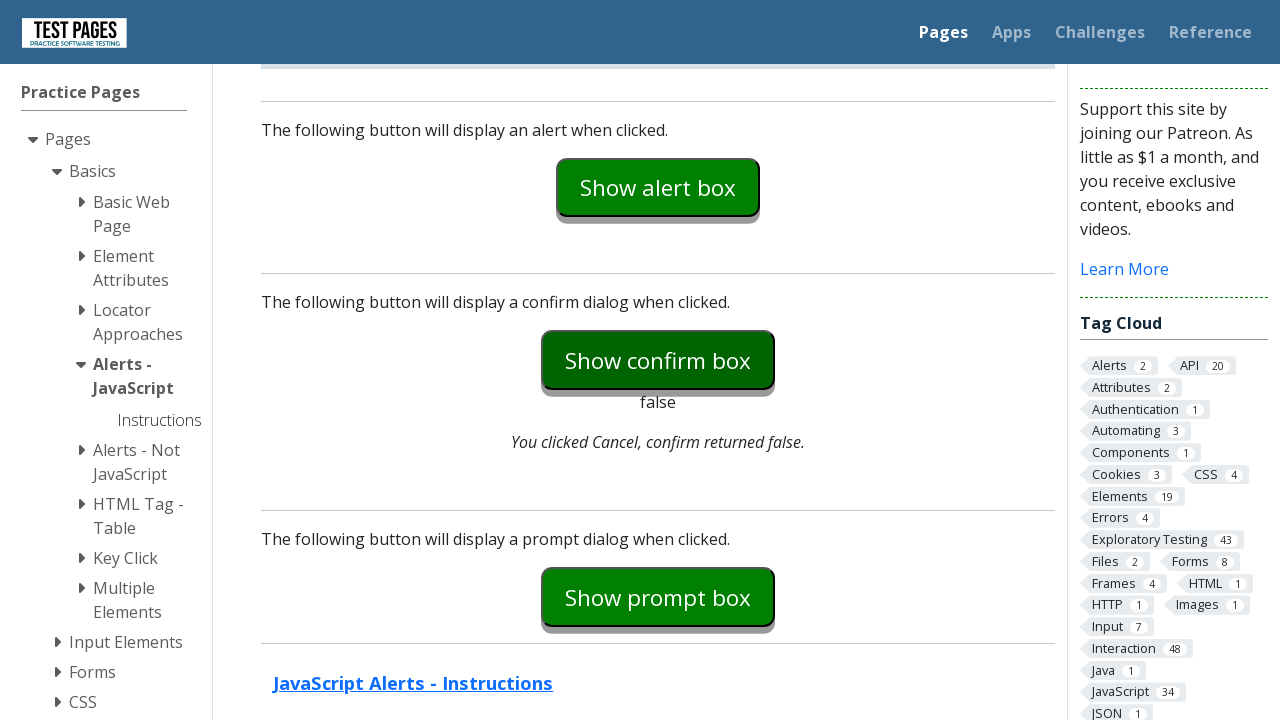

Set up dialog handler to dismiss alerts
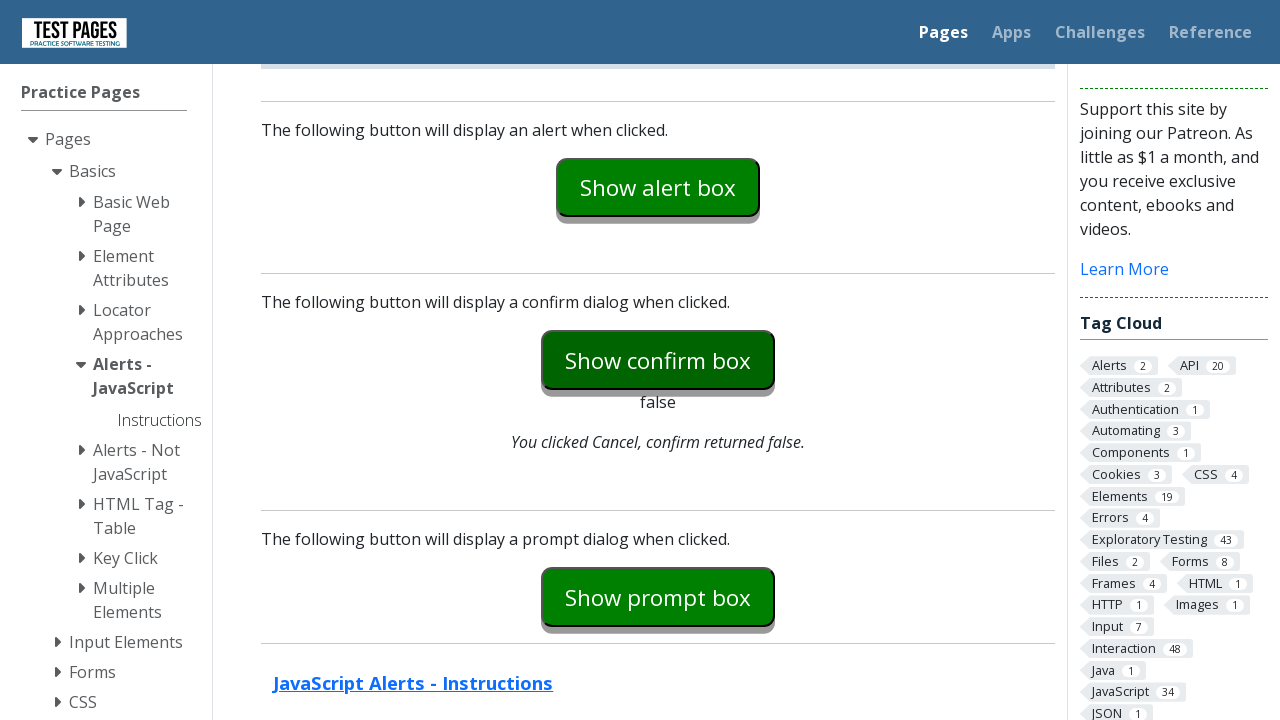

Evaluated JavaScript to auto-dismiss confirm dialogs
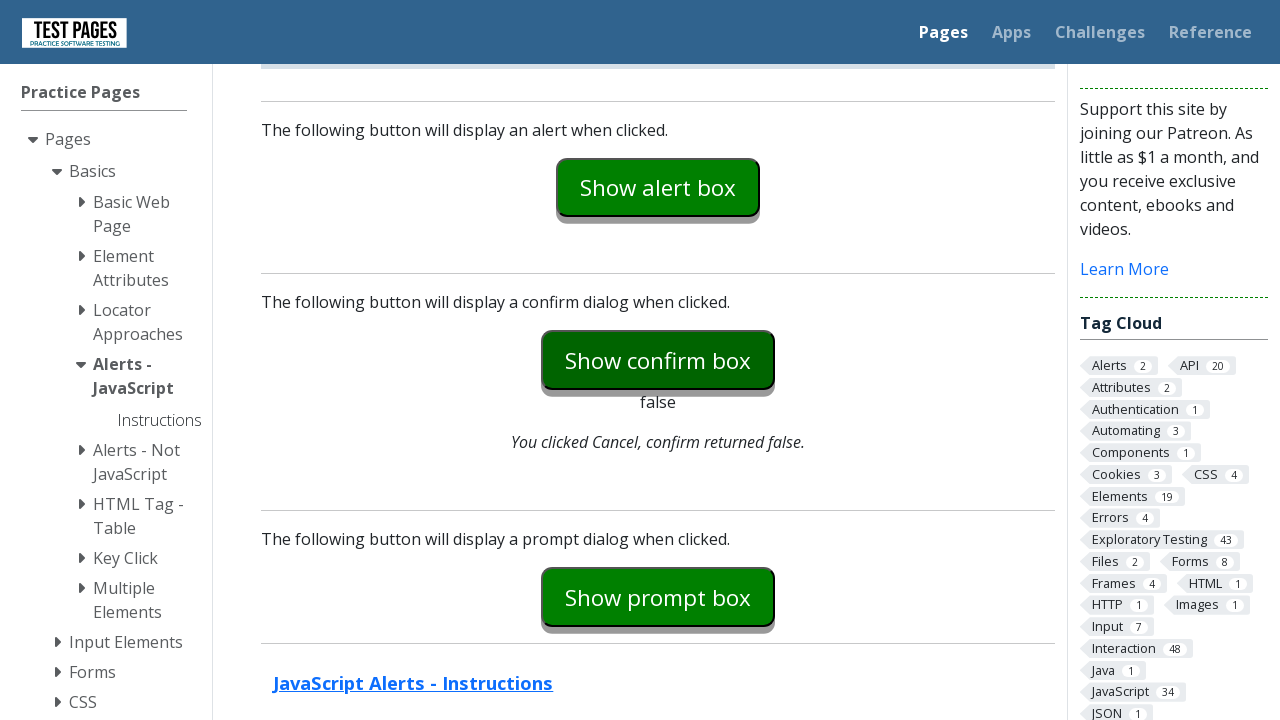

Clicked confirm example button again with auto-dismiss enabled at (658, 360) on #confirmexample
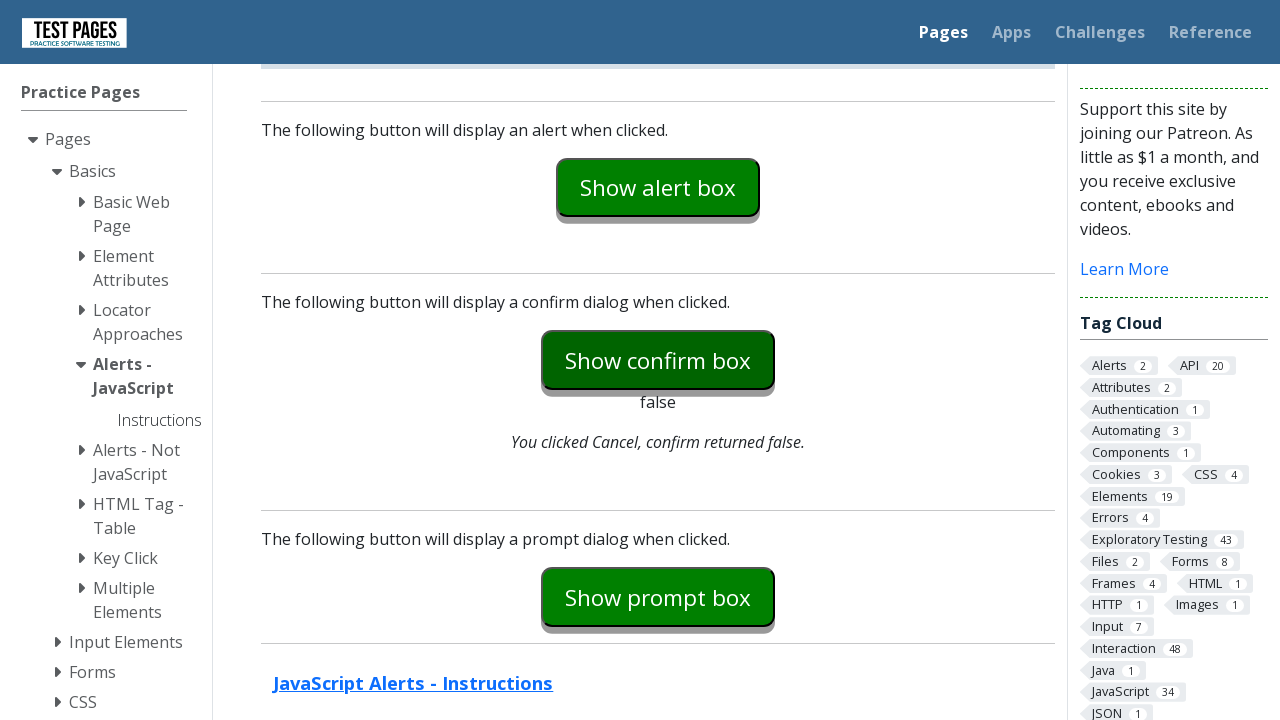

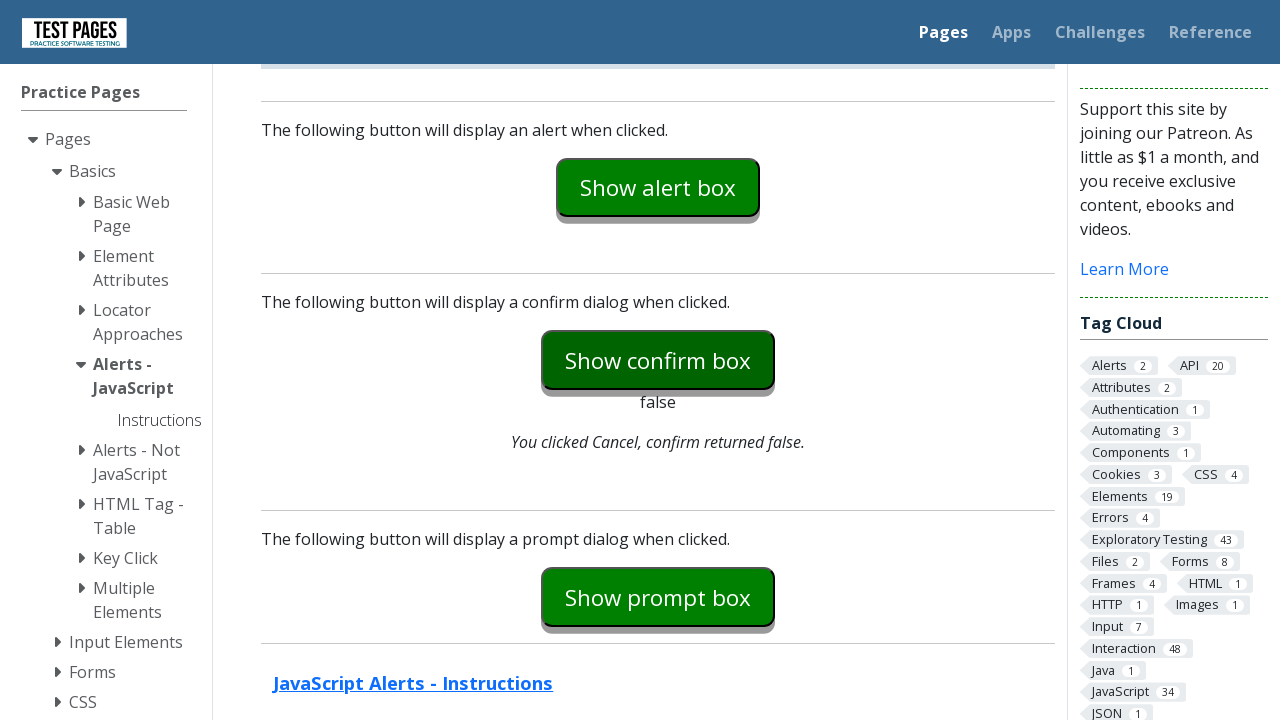